Tests Bootstrap dropdown functionality by opening the dropdown menu and selecting the "JavaScript" option from the list of menu items

Starting URL: http://seleniumpractise.blogspot.com/2016/08/bootstrap-dropdown-example-for-selenium.html

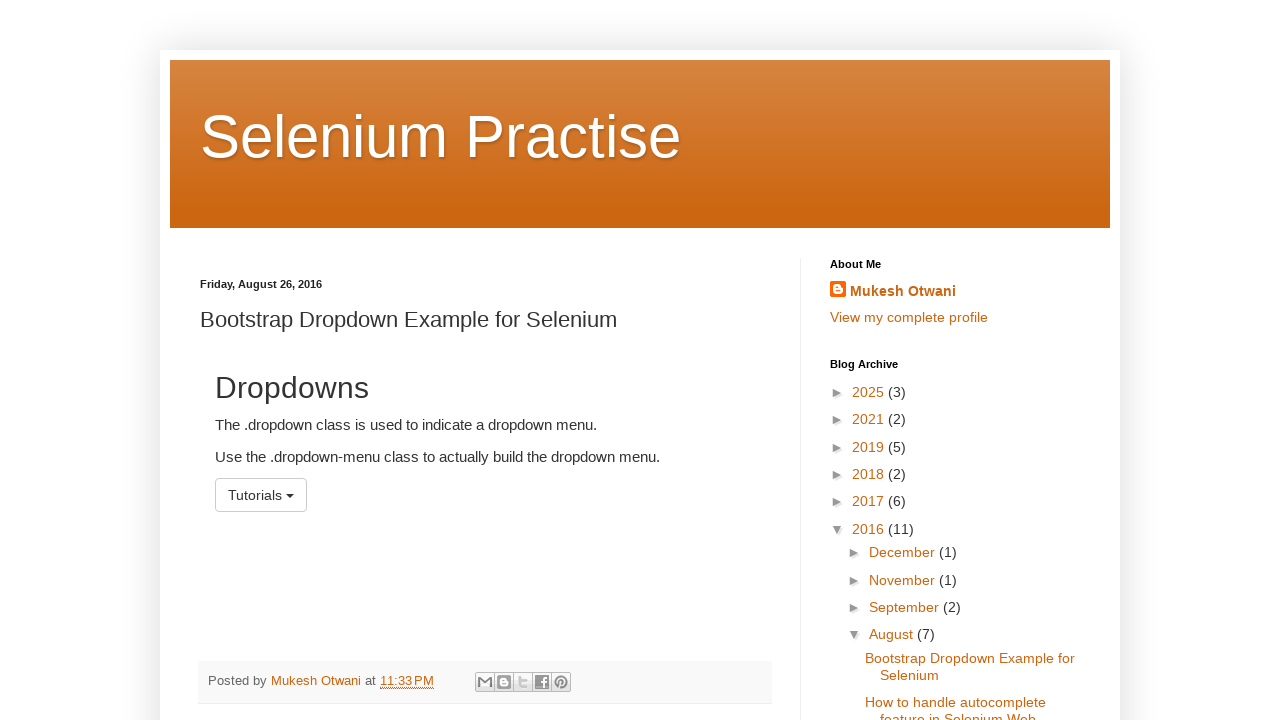

Clicked dropdown toggle button to open the menu at (261, 495) on button.btn.btn-default.dropdown-toggle
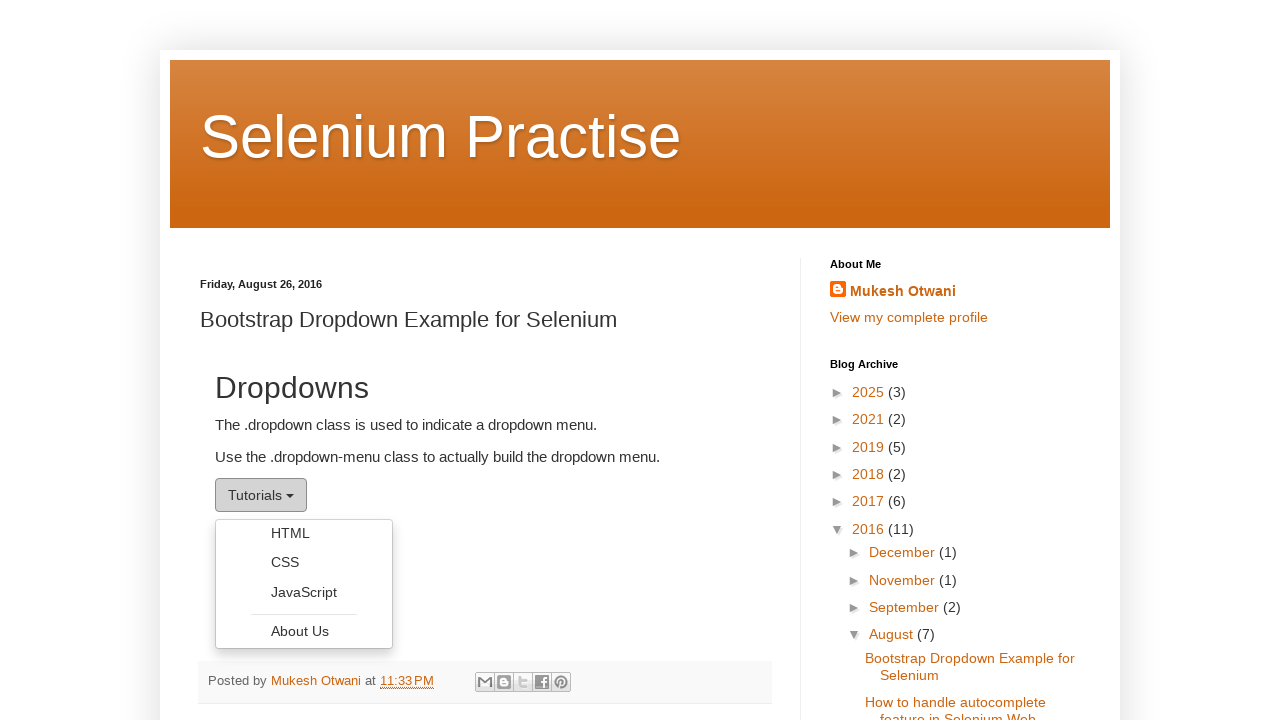

Dropdown menu items loaded and became visible
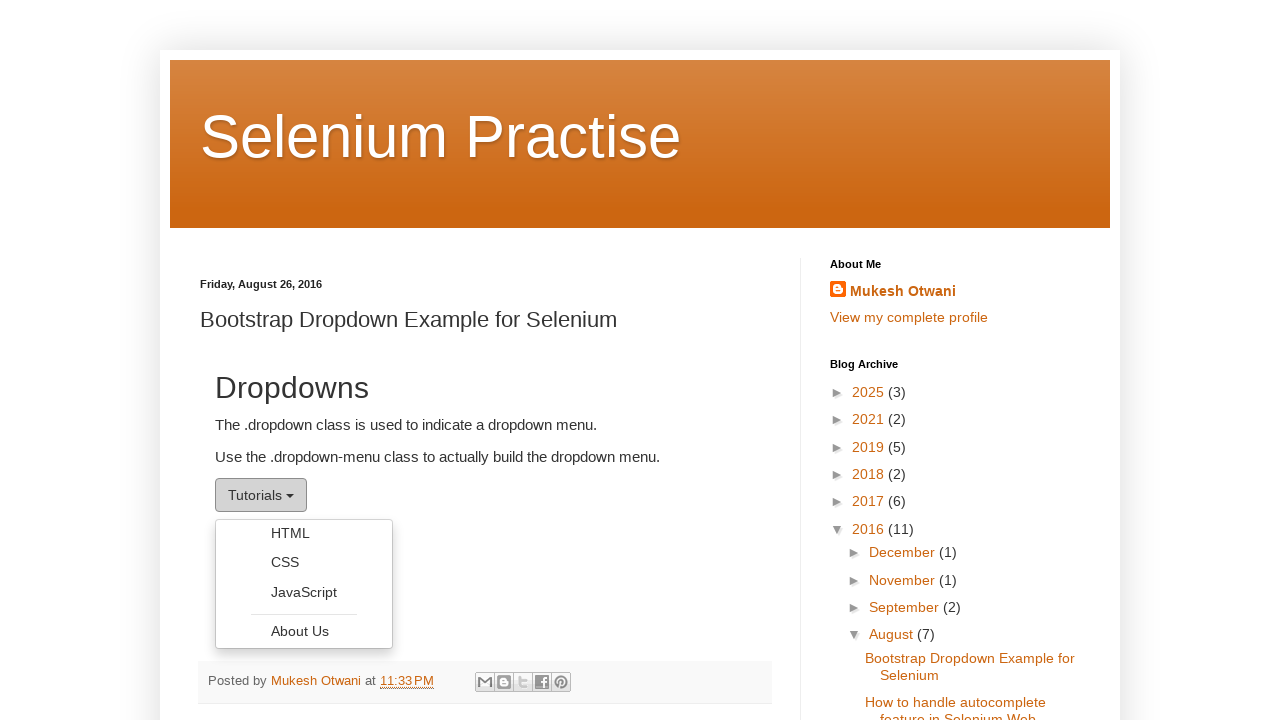

Located all dropdown menu items
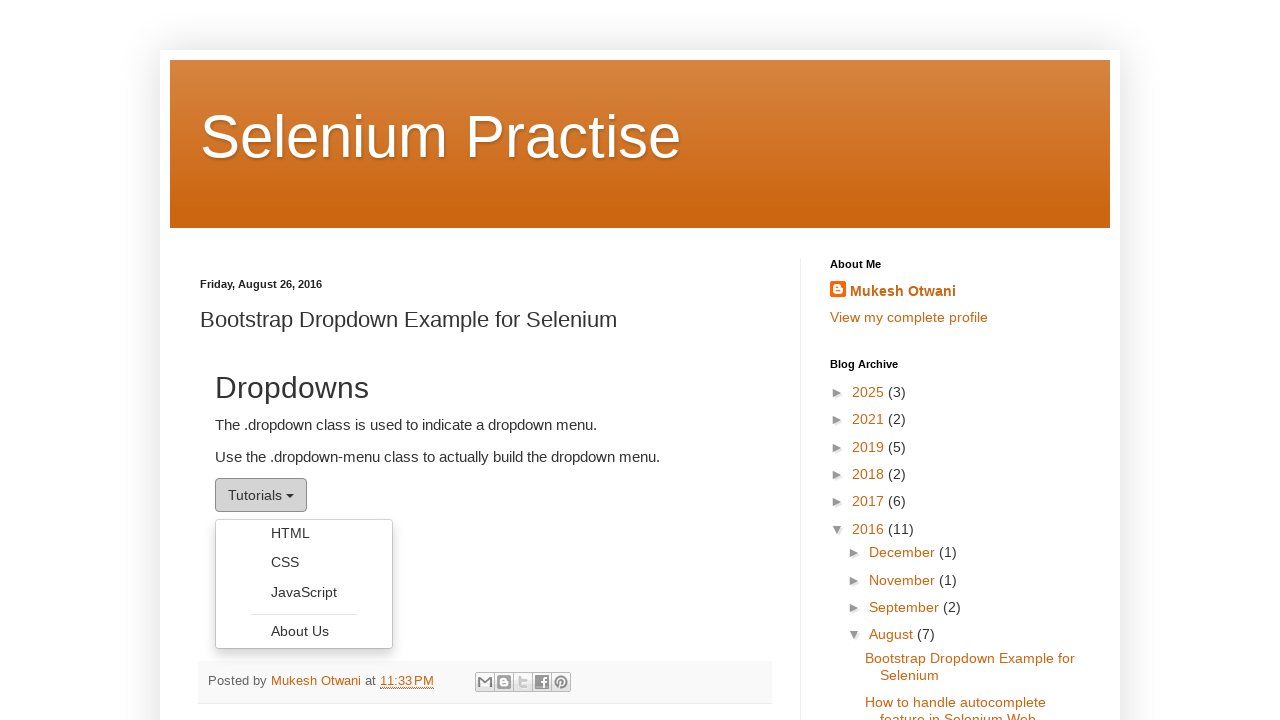

Found 4 menu items in the dropdown
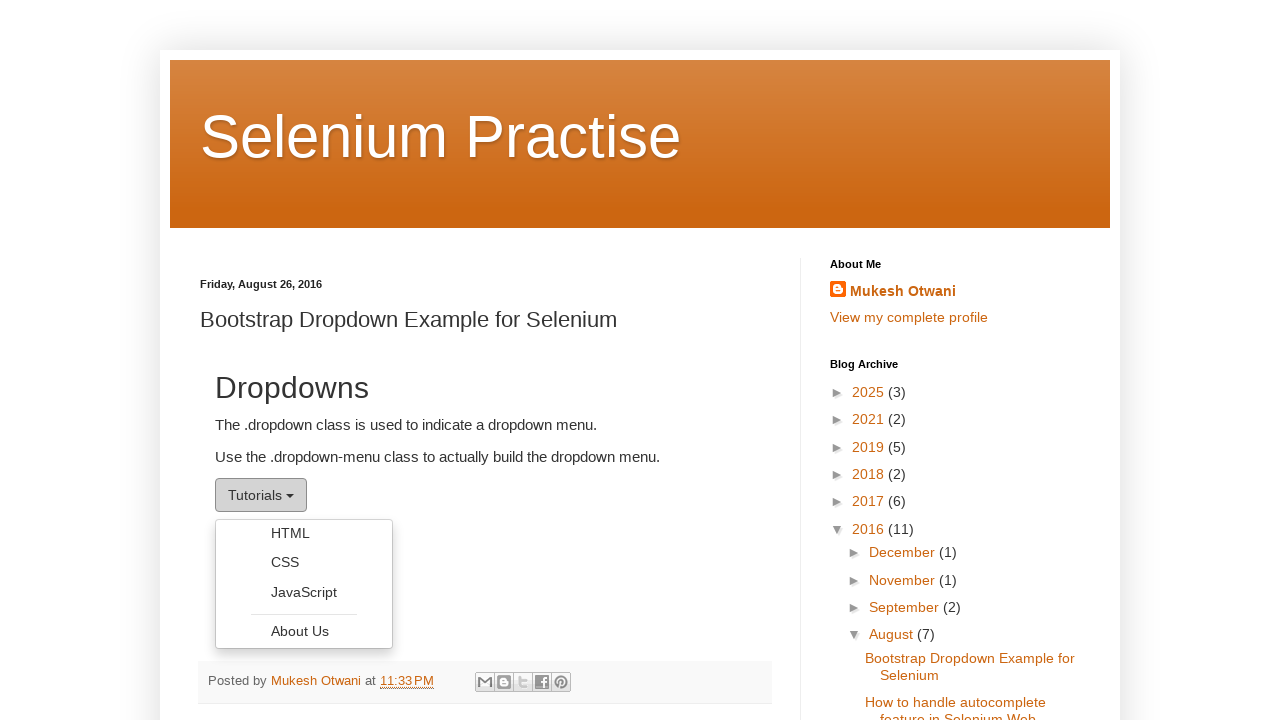

Selected 'JavaScript' option from dropdown menu at (304, 592) on a[role='menuitem'] >> nth=2
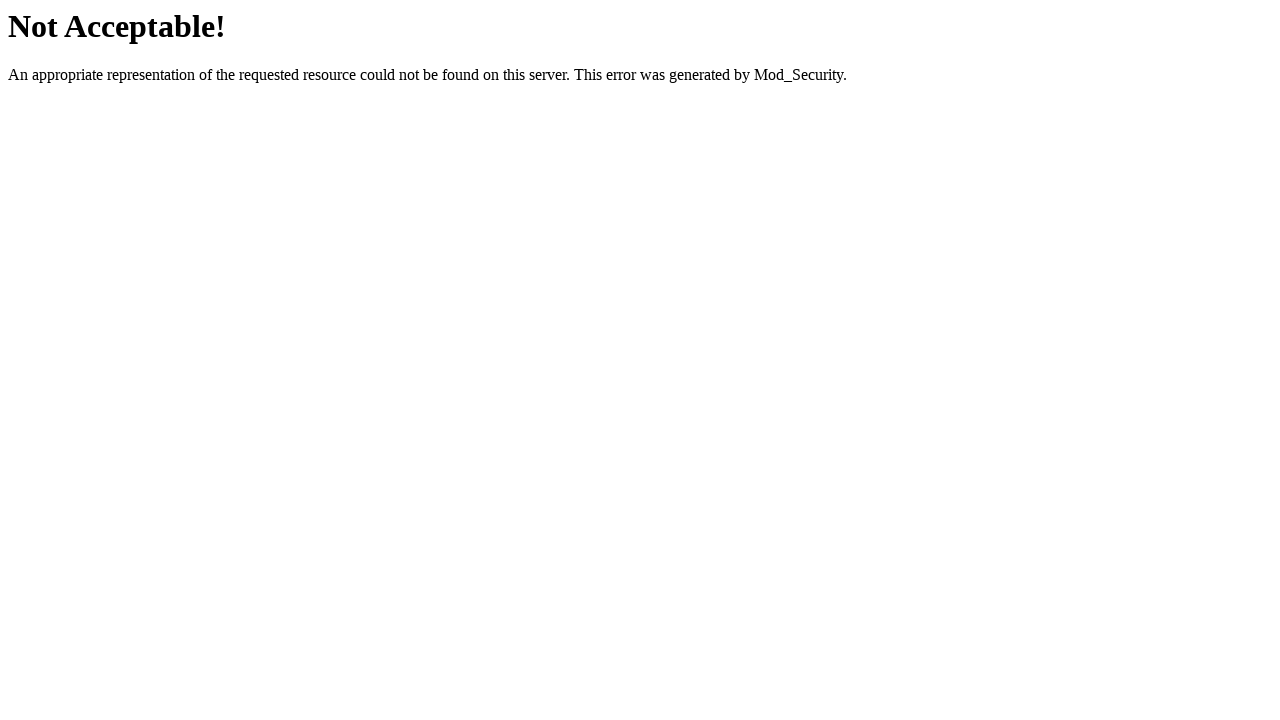

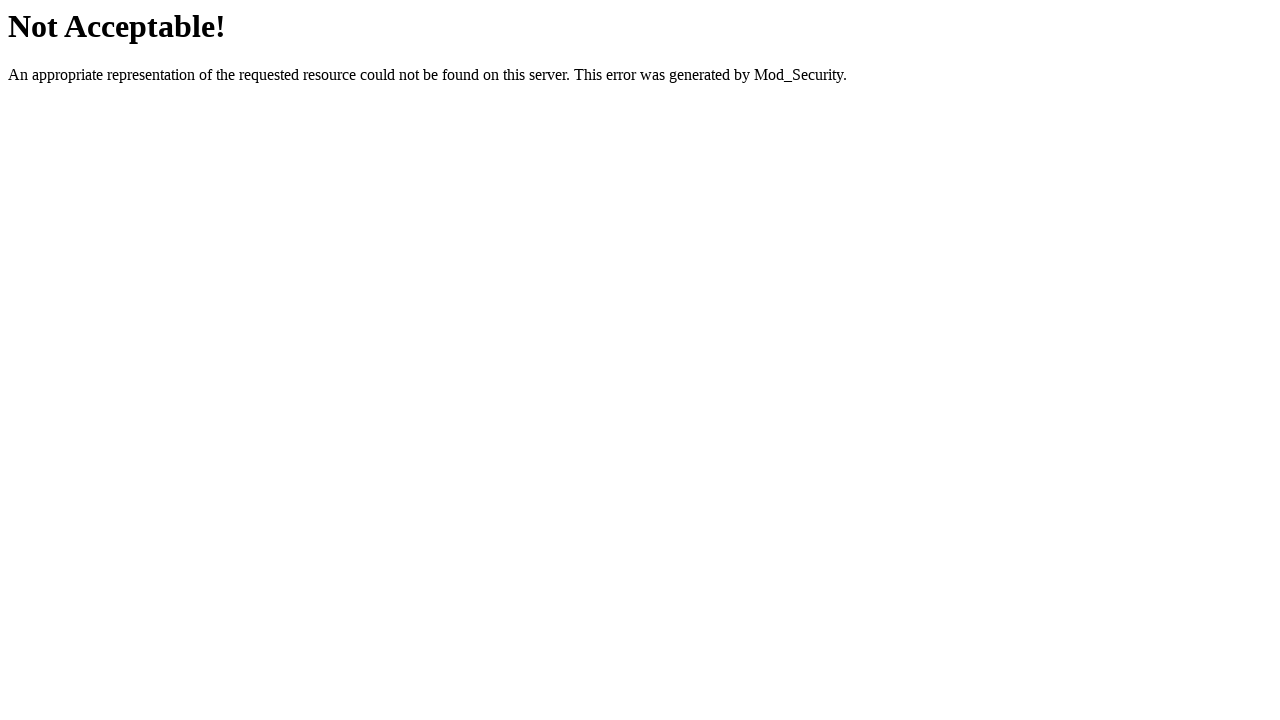